Tests e-commerce product search and add-to-cart functionality by searching for products, verifying results count, and adding specific items to cart

Starting URL: https://rahulshettyacademy.com/seleniumPractise/#/

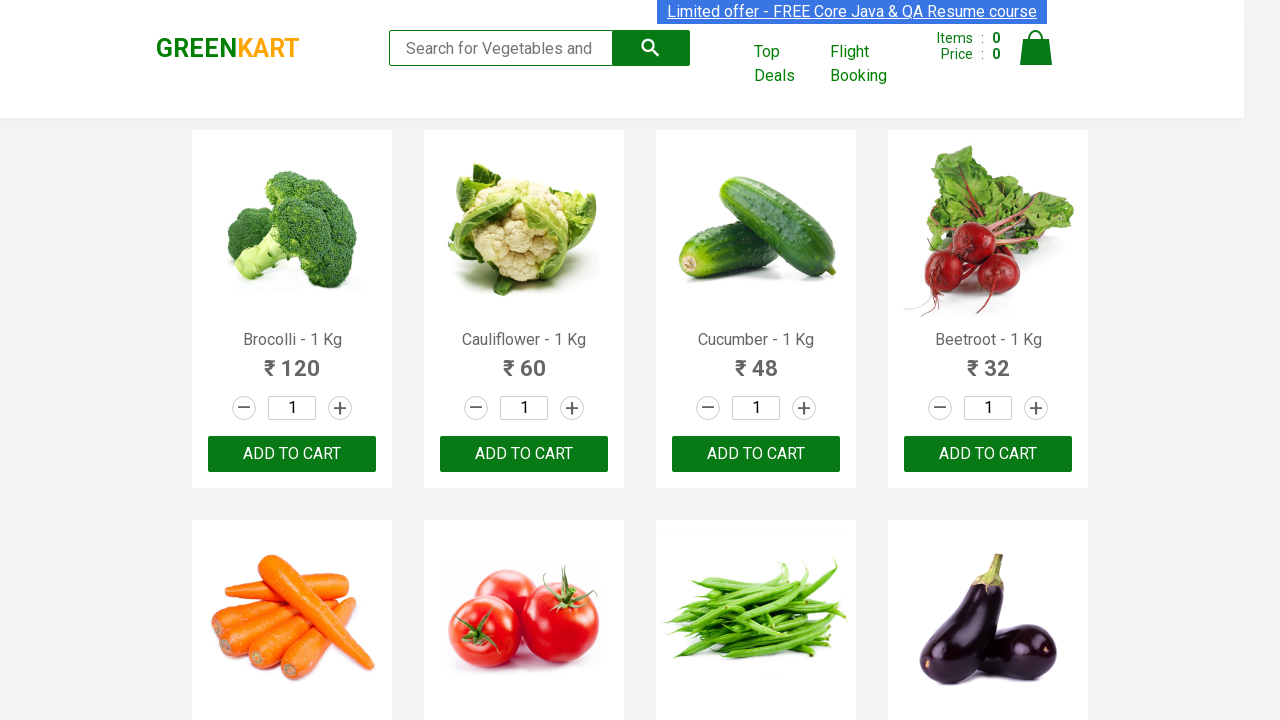

Filled search field with 'ca' to filter products on .search-keyword
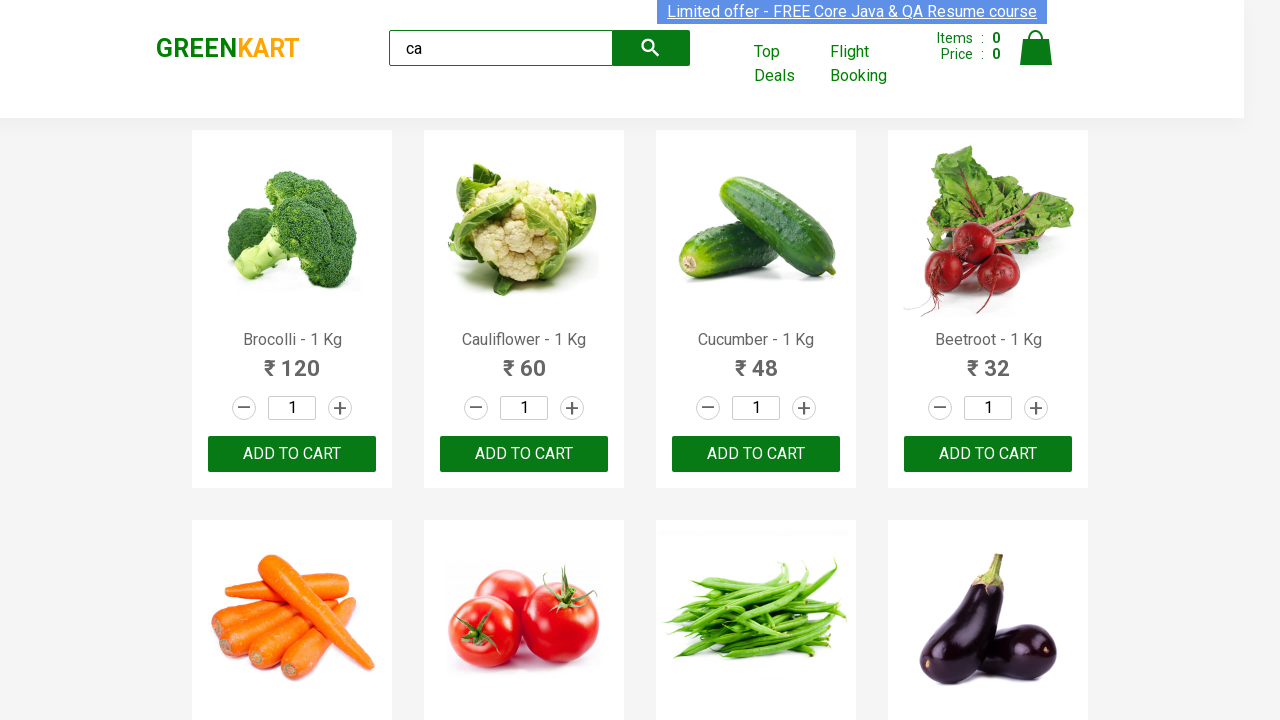

Filtered products are now visible
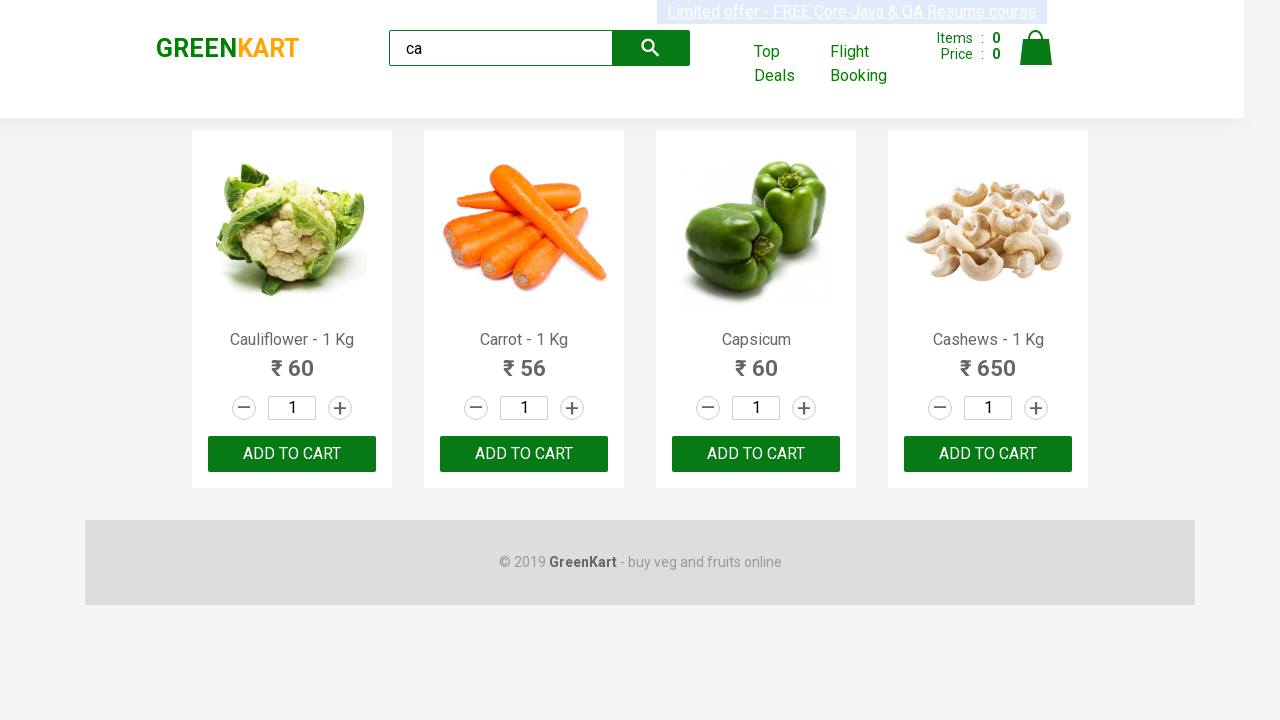

Clicked ADD TO CART button for second product at (524, 454) on .products .product >> nth=1 >> button:has-text("ADD TO CART")
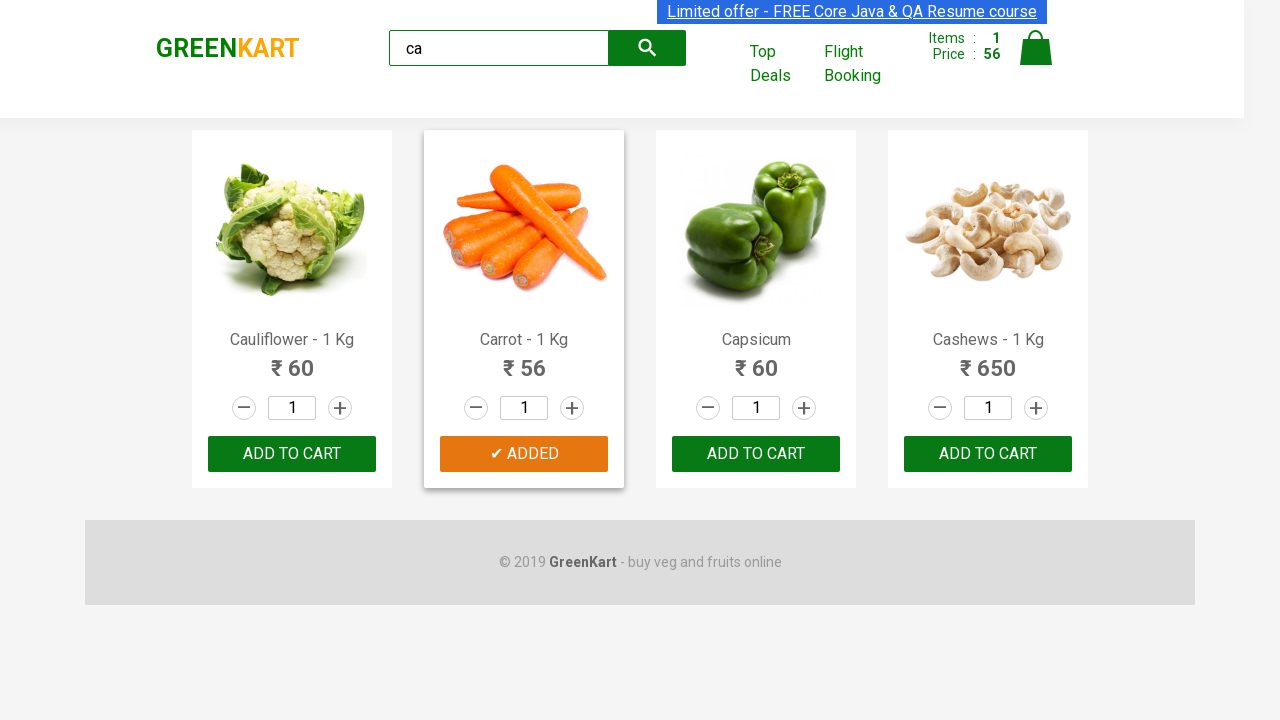

Found 4 products in search results
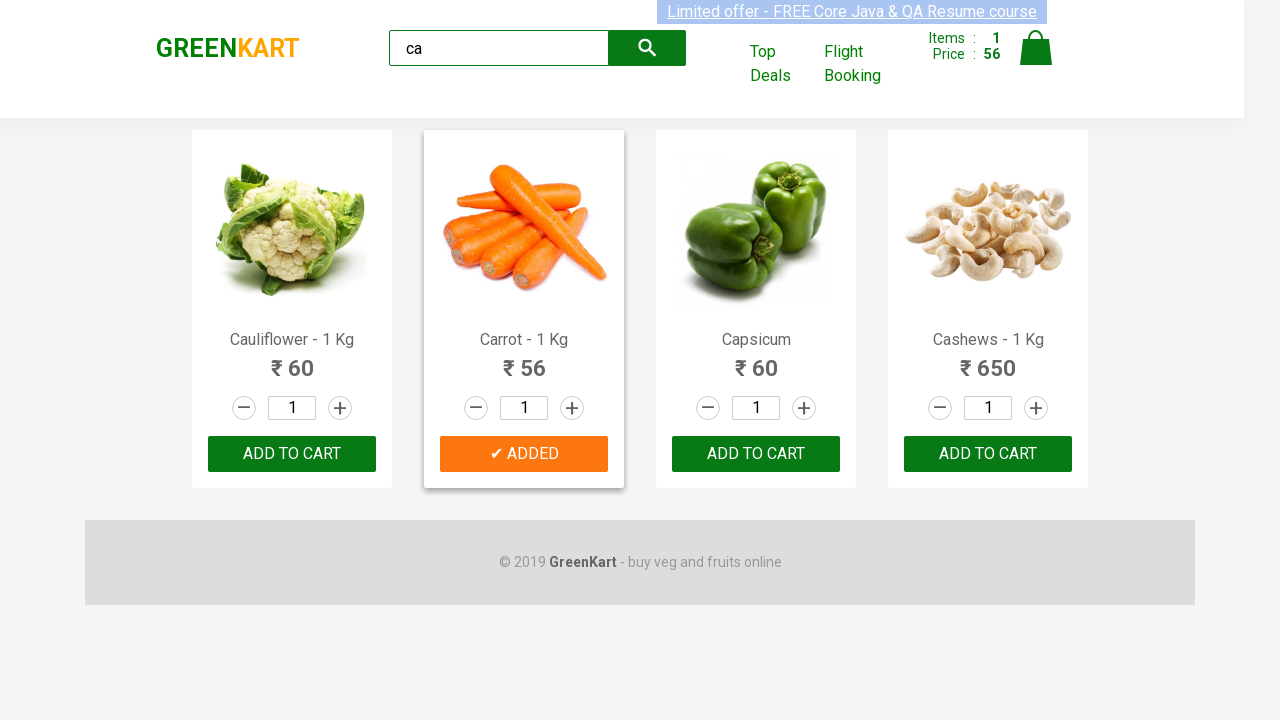

Found and clicked ADD TO CART for Cashews product at index 3 at (988, 454) on .products .product >> nth=3 >> button[type="button"]
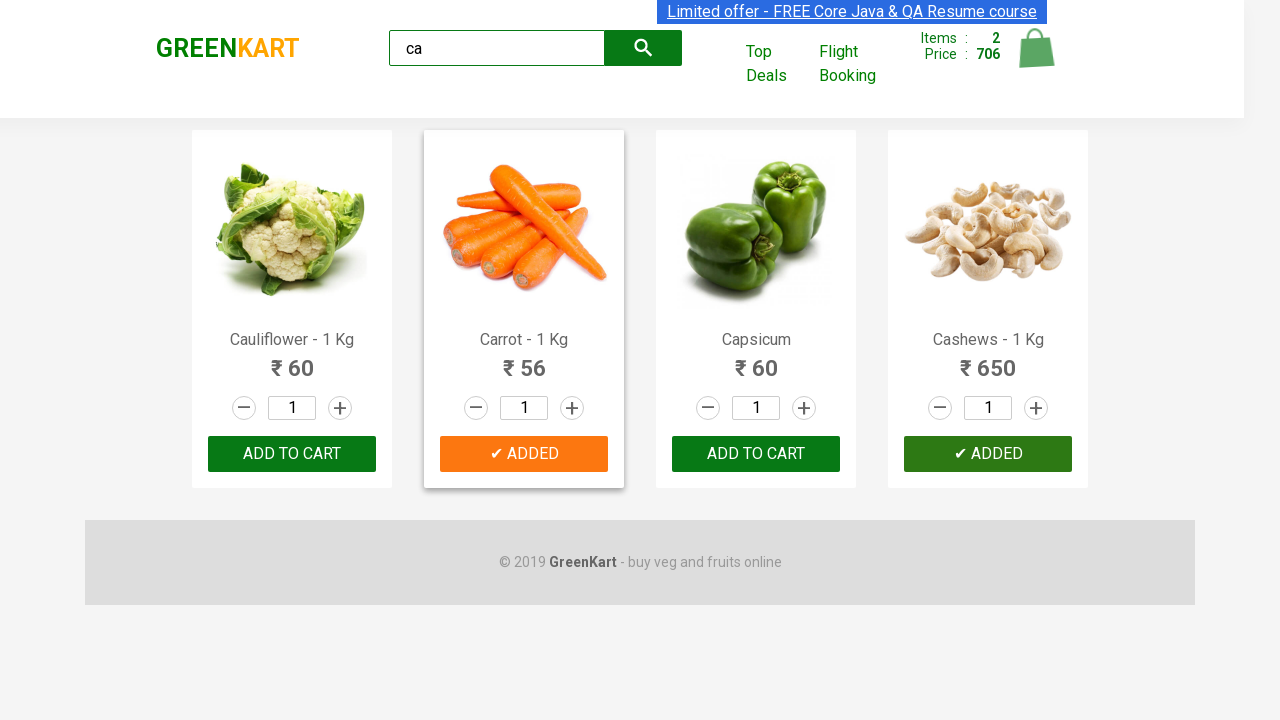

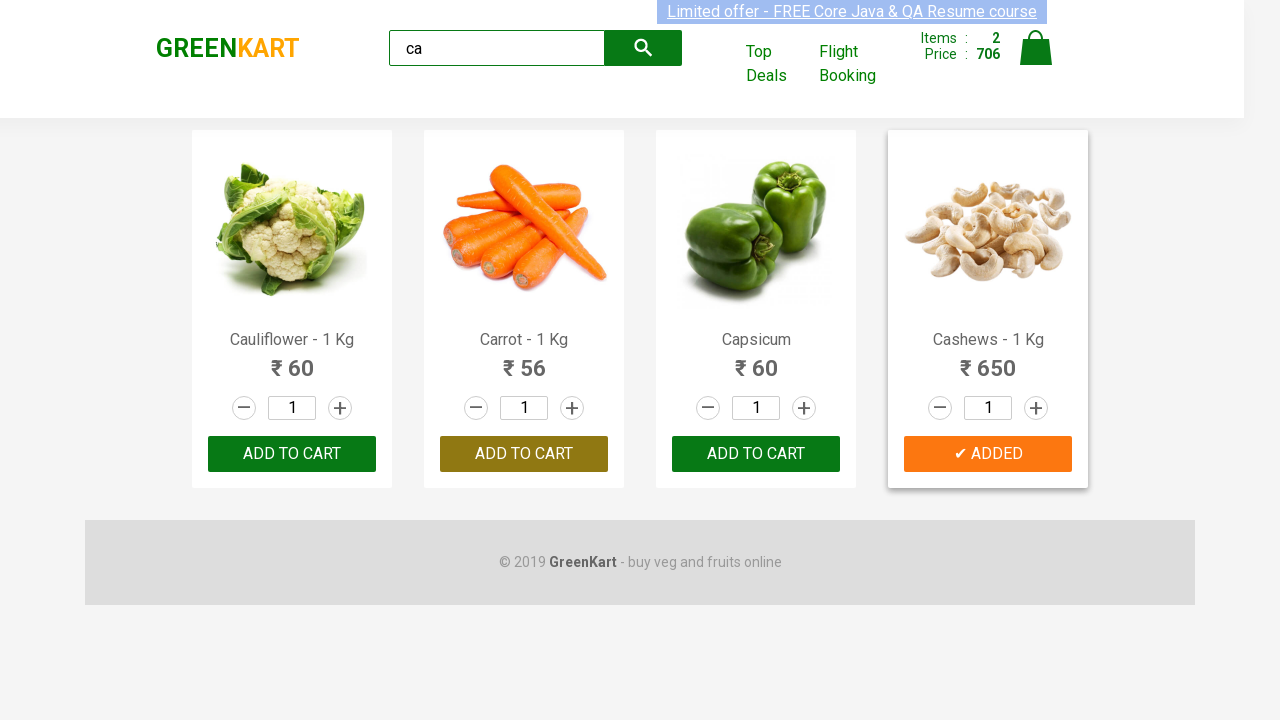